Tests interaction with Netflix landing page elements including filling an email input field, clicking a language picker dropdown, and verifying footer elements are present.

Starting URL: https://www.netflix.com/ae-en/

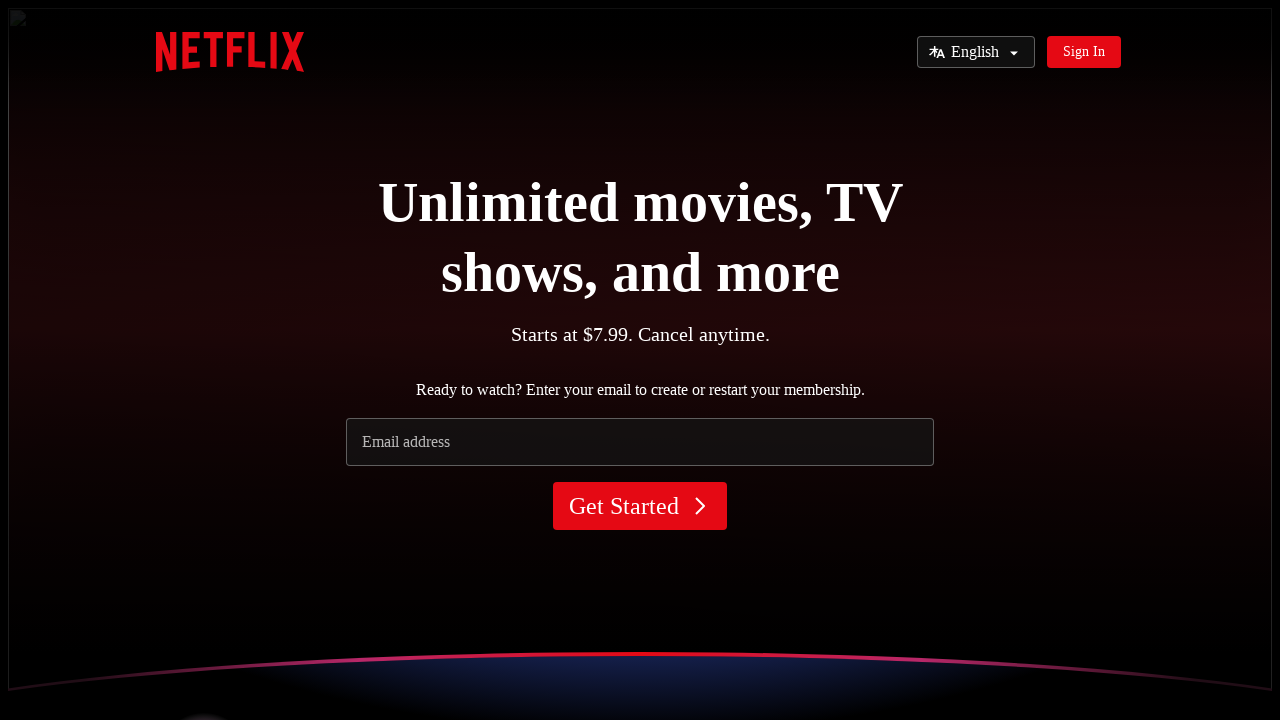

Clicked on email input field at (640, 442) on input[name='email'], input[data-uia='nmhp-card-text+input+email'] >> nth=0
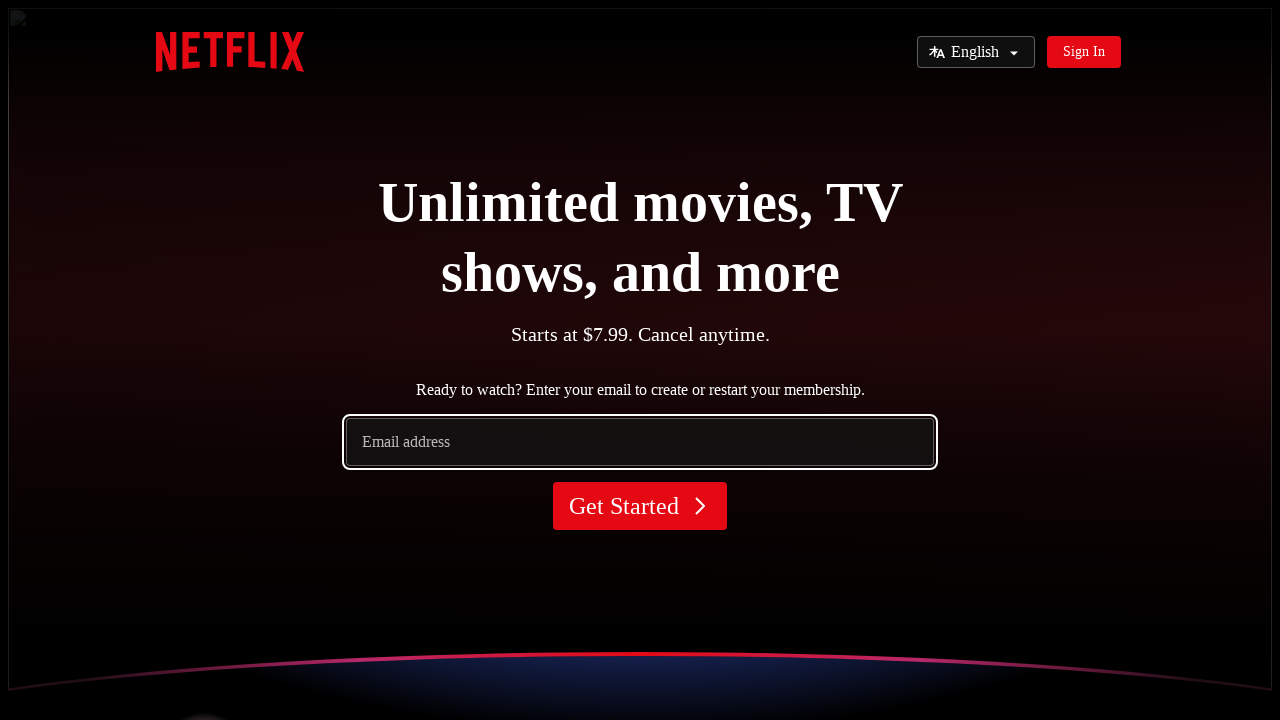

Filled email field with testuser7842@gmail.com on input[name='email'], input[data-uia='nmhp-card-text+input+email'] >> nth=0
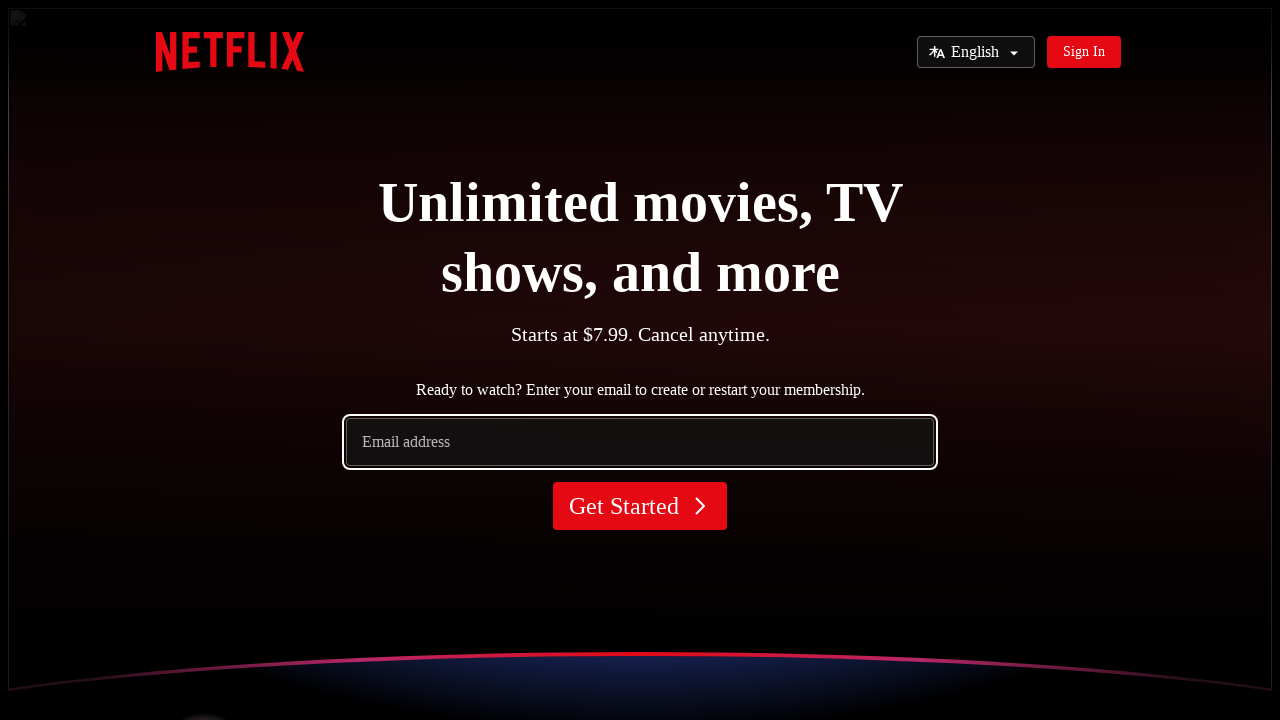

Clicked on language picker dropdown at (218, 445) on [data-uia='language-picker'], select[data-uia='language-picker']
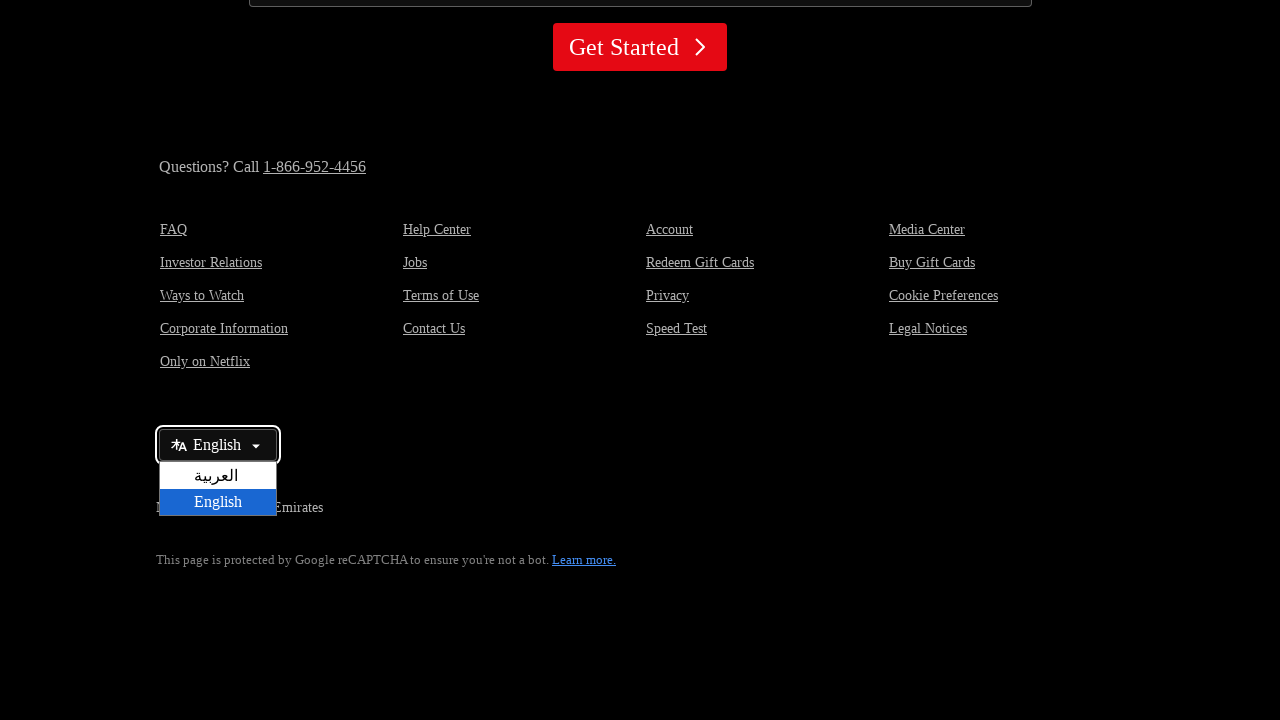

Footer elements are now visible
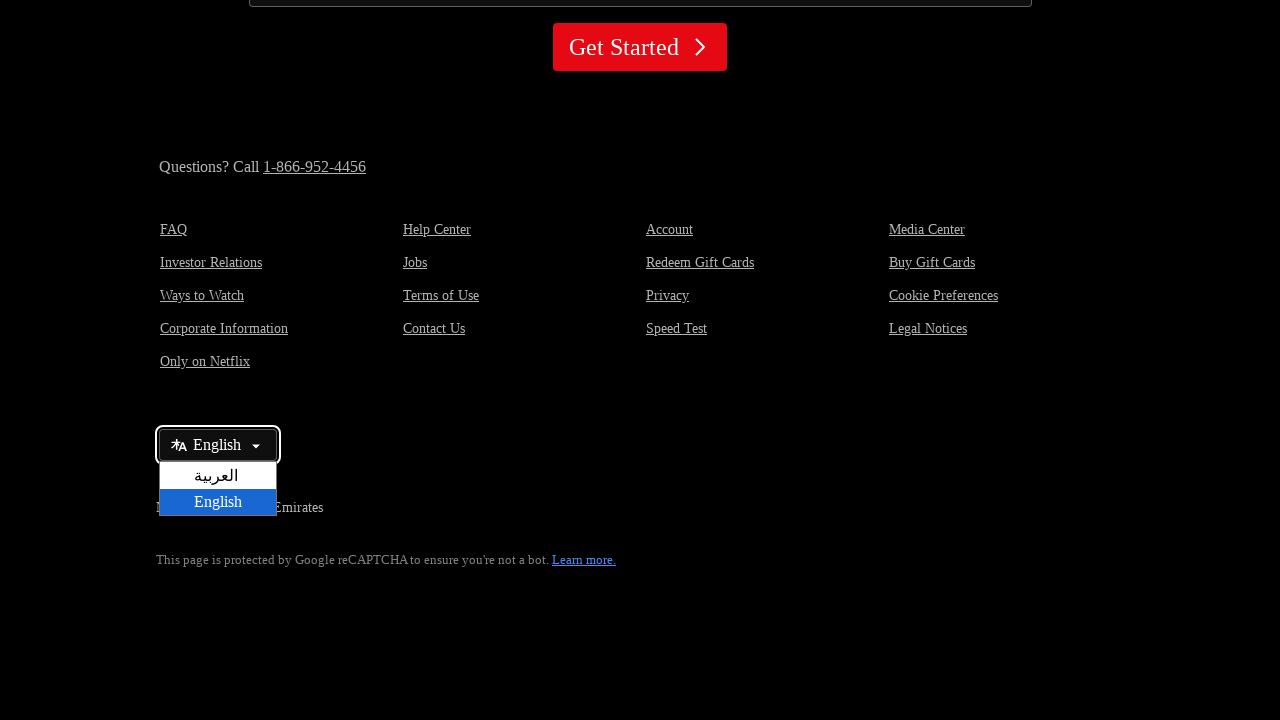

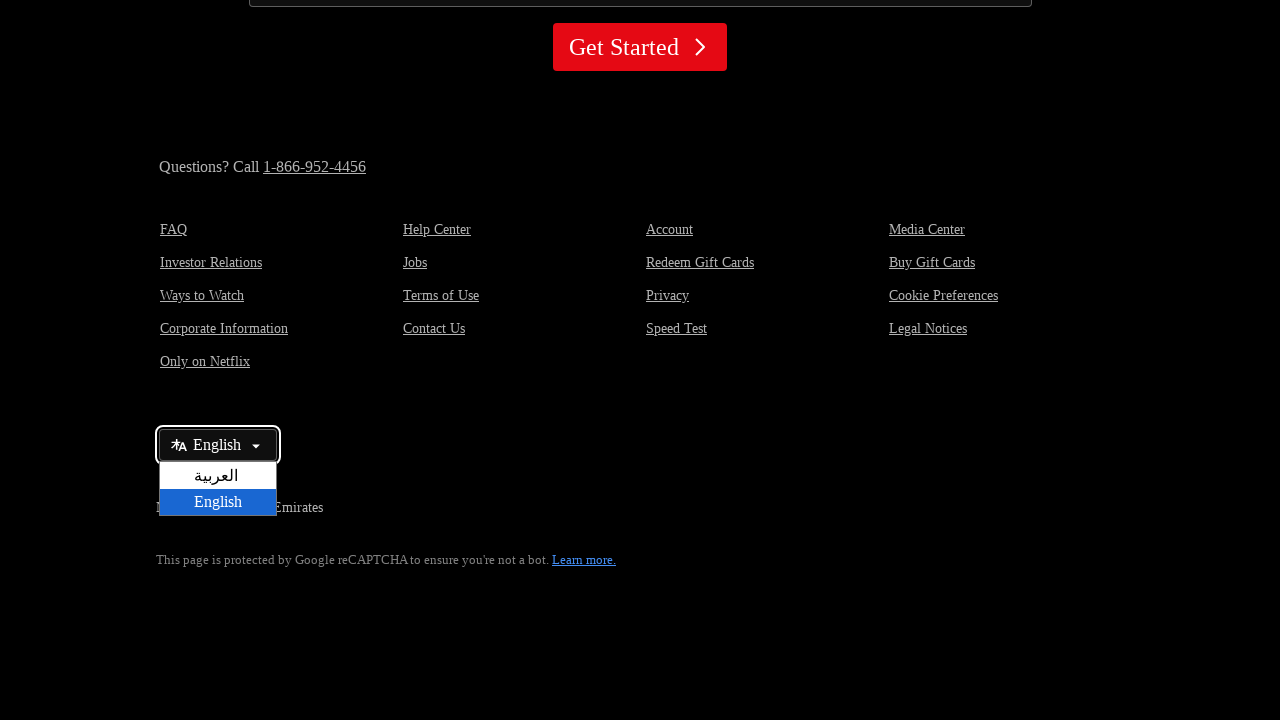